Tests dynamic loading functionality by clicking a start button, waiting for a loading indicator to disappear, and verifying the final content is displayed

Starting URL: http://the-internet.herokuapp.com/dynamic_loading/1

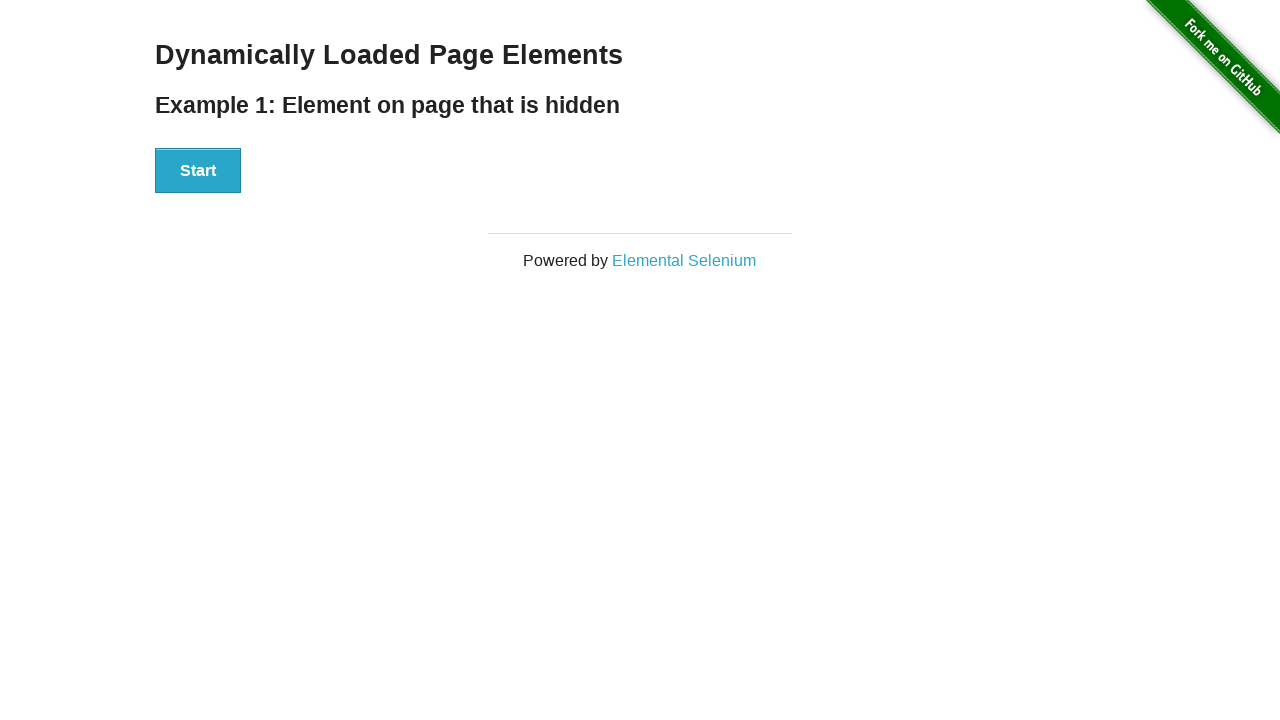

Clicked the start button at (198, 171) on button
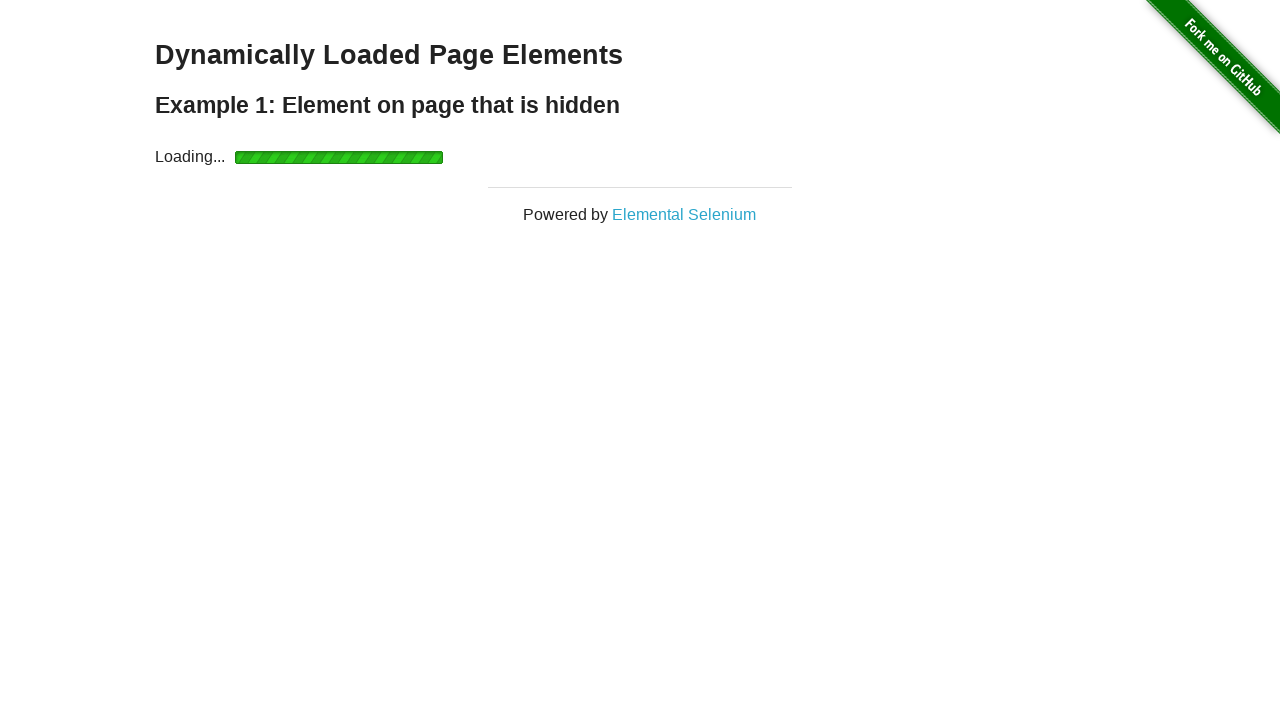

Loading indicator appeared
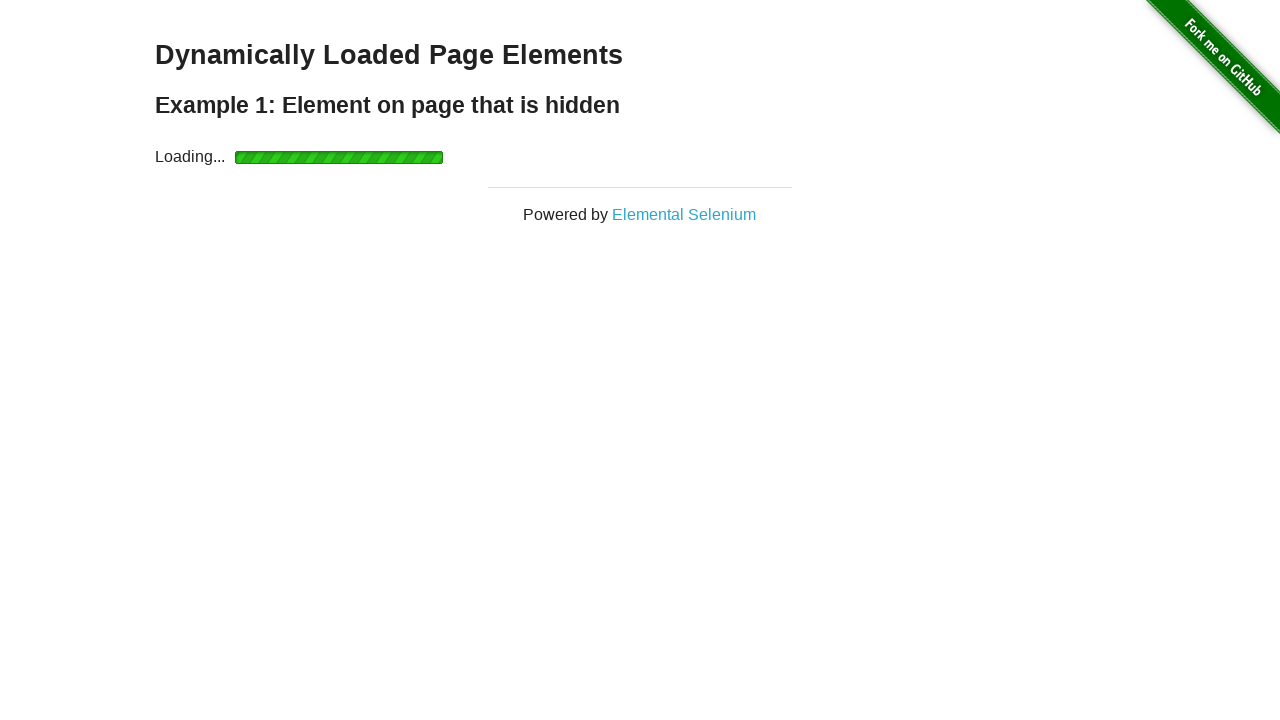

Loading indicator disappeared
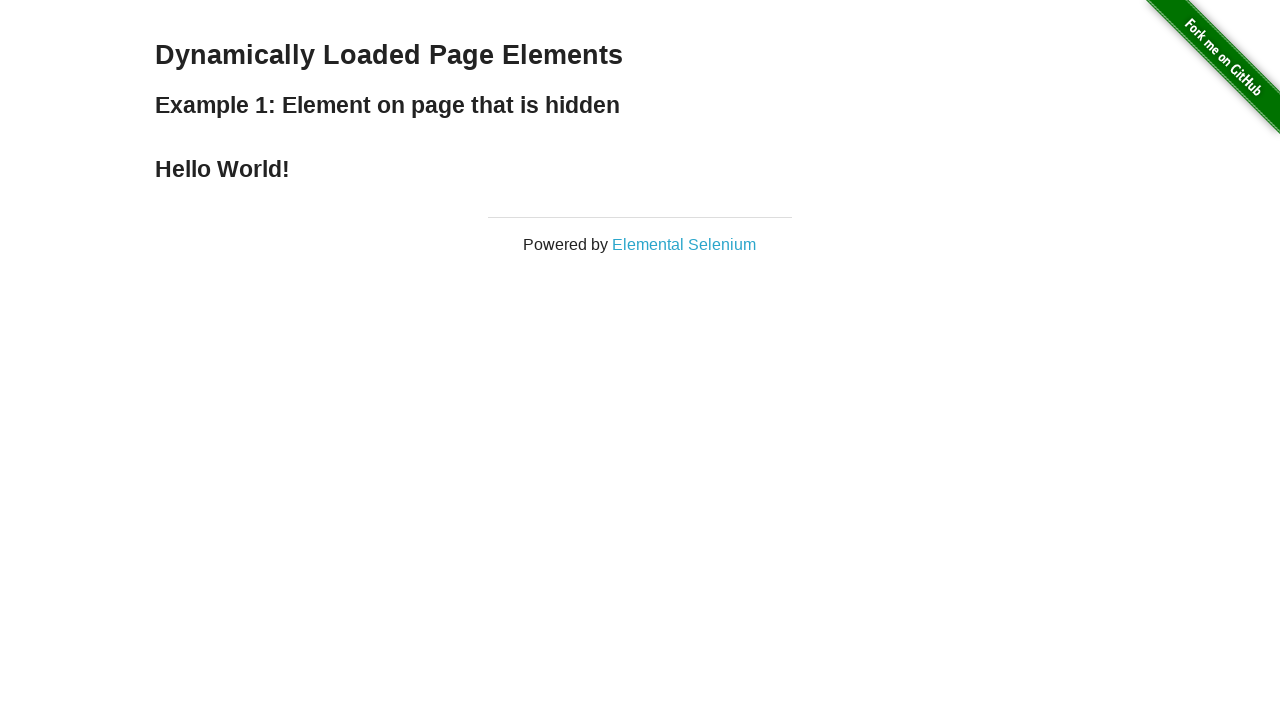

Final content element is now visible
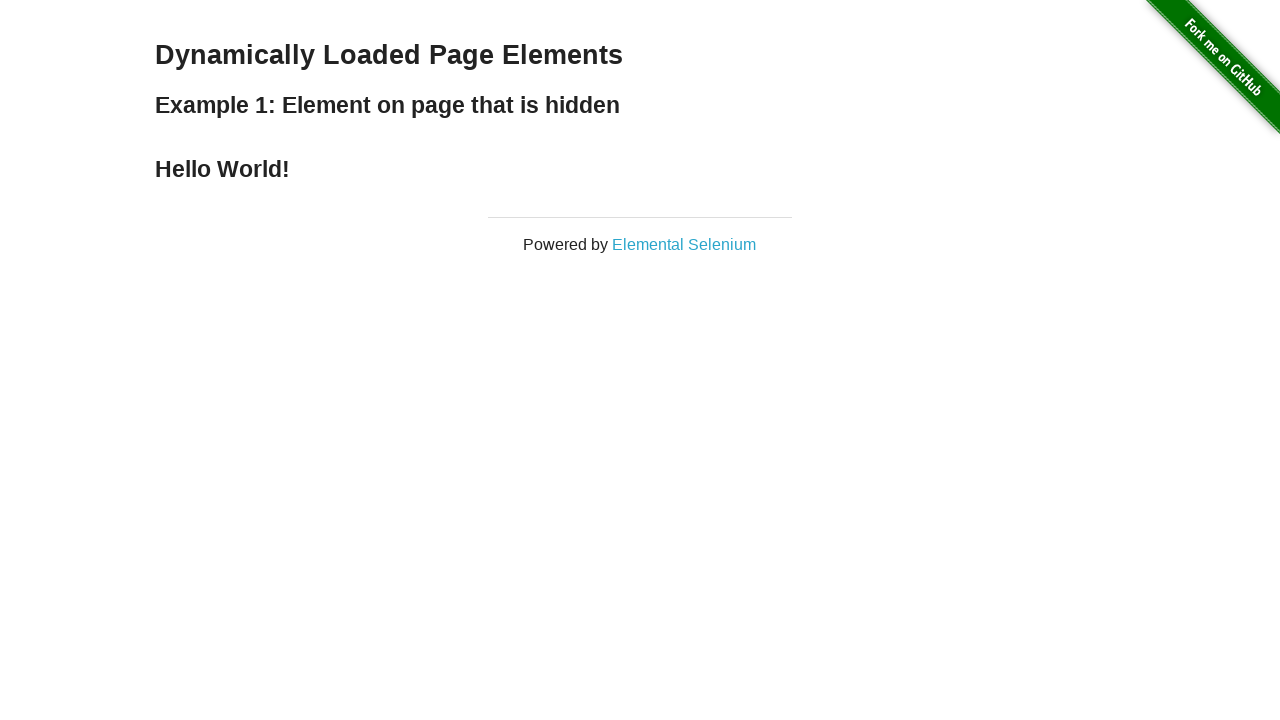

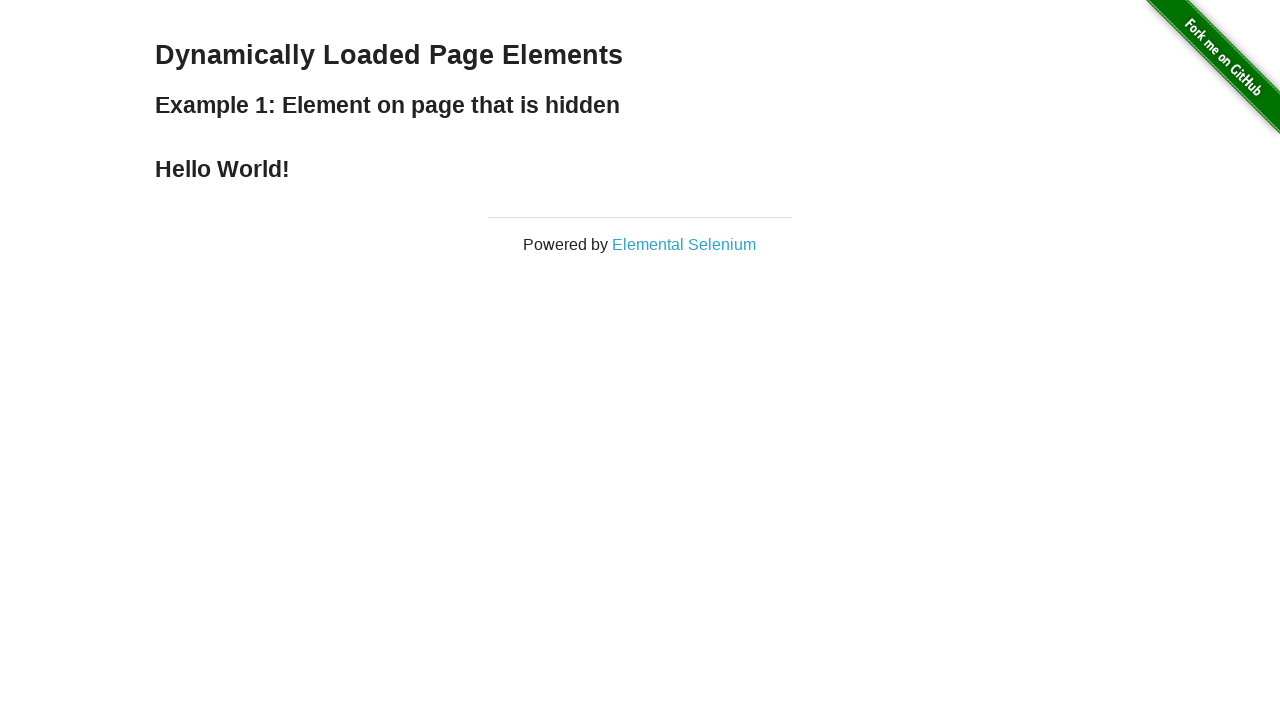